Tests dynamic content loading by clicking a button and waiting for a paragraph element to appear

Starting URL: https://testeroprogramowania.github.io/selenium/wait2.html

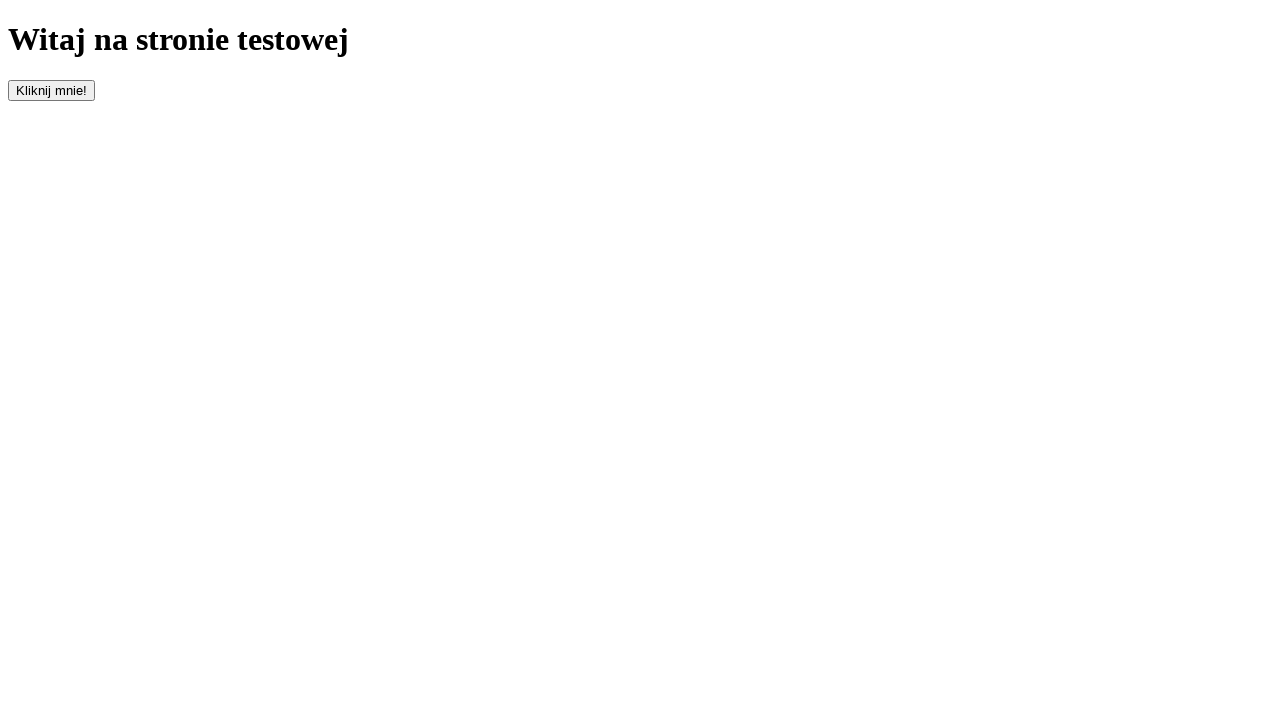

Clicked the button with id 'clickOnMe' to trigger dynamic content loading at (52, 90) on #clickOnMe
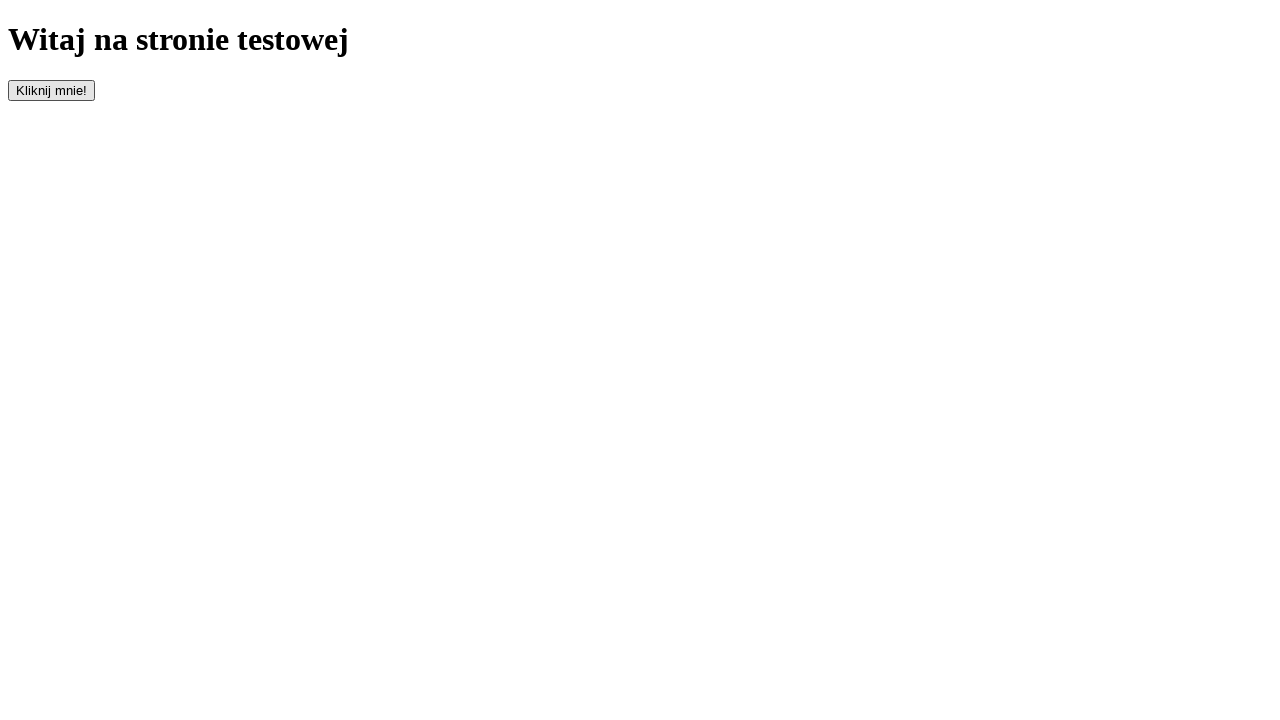

Waited for paragraph element to become visible
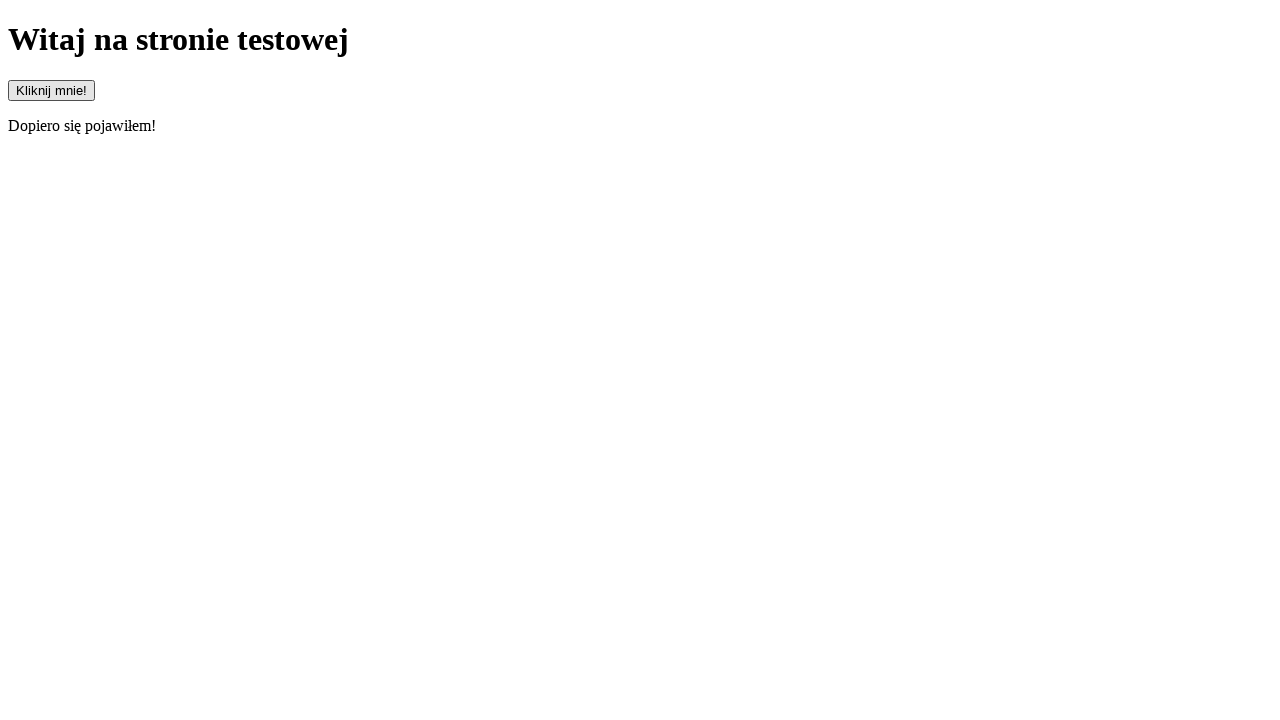

Retrieved text content from paragraph element
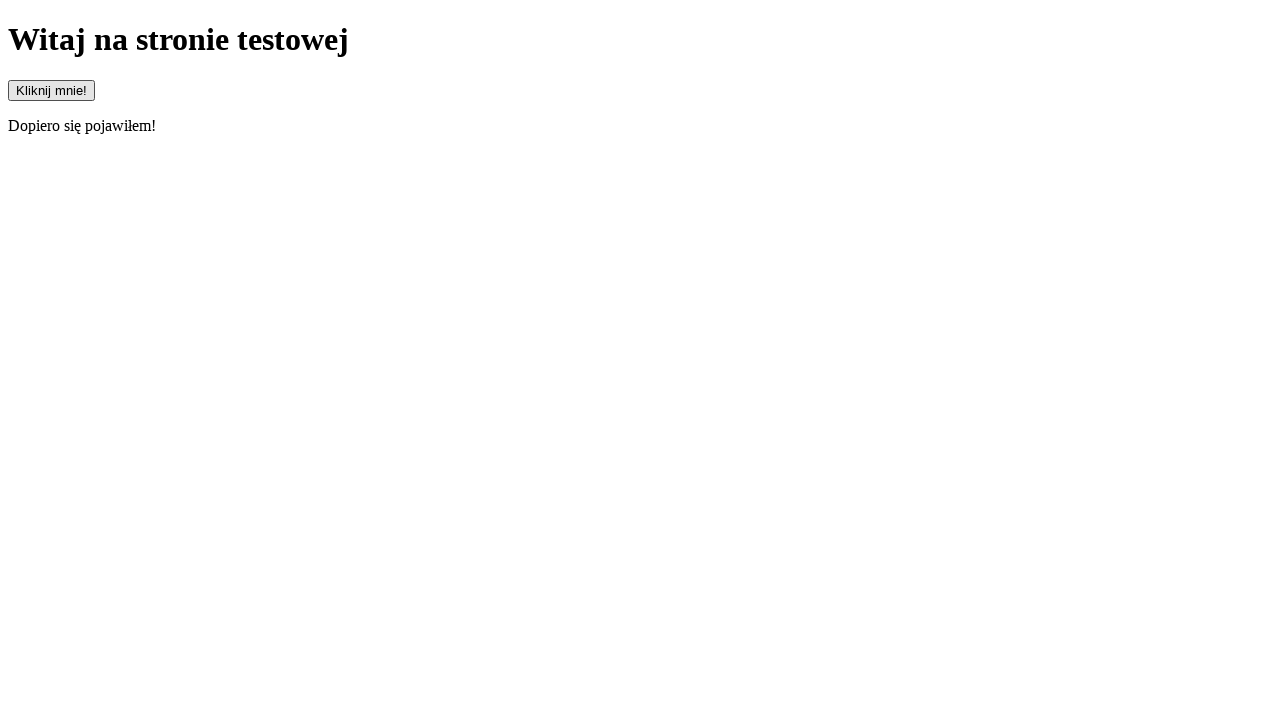

Verified that paragraph text equals 'Dopiero się pojawiłem!'
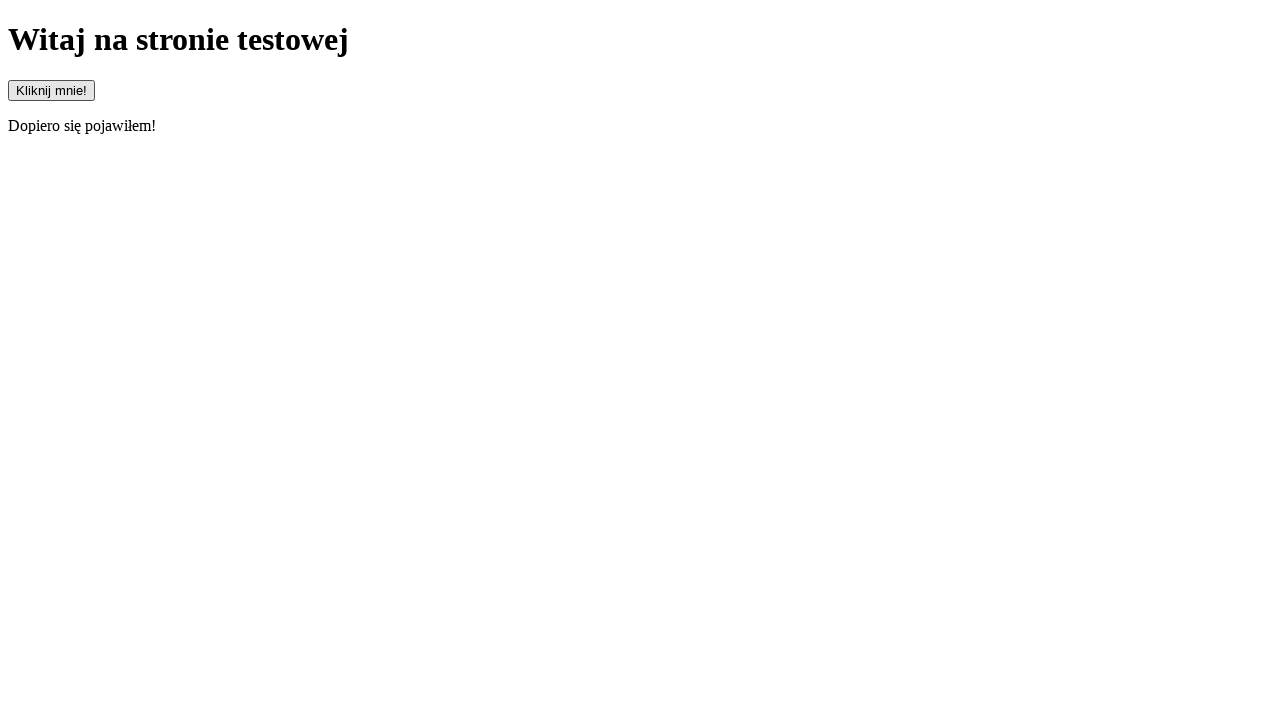

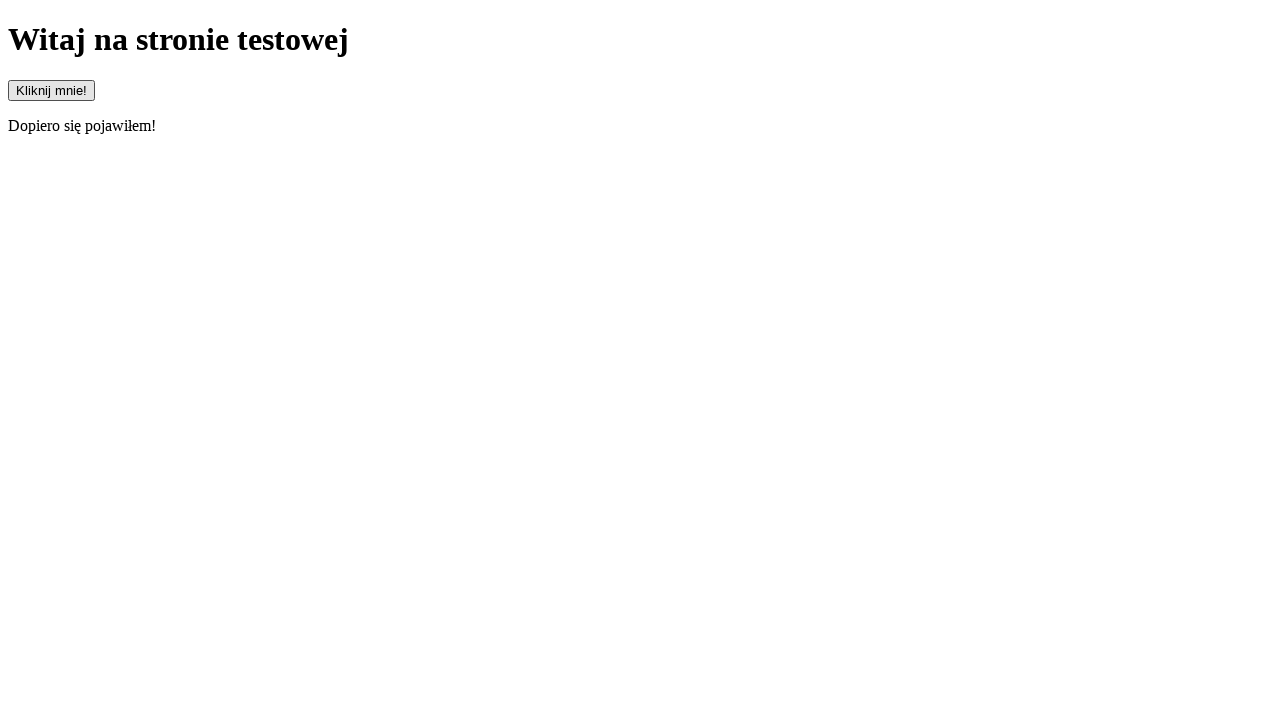